Launches the Python.org website and verifies that the page title is "Welcome to Python.org"

Starting URL: https://www.python.org

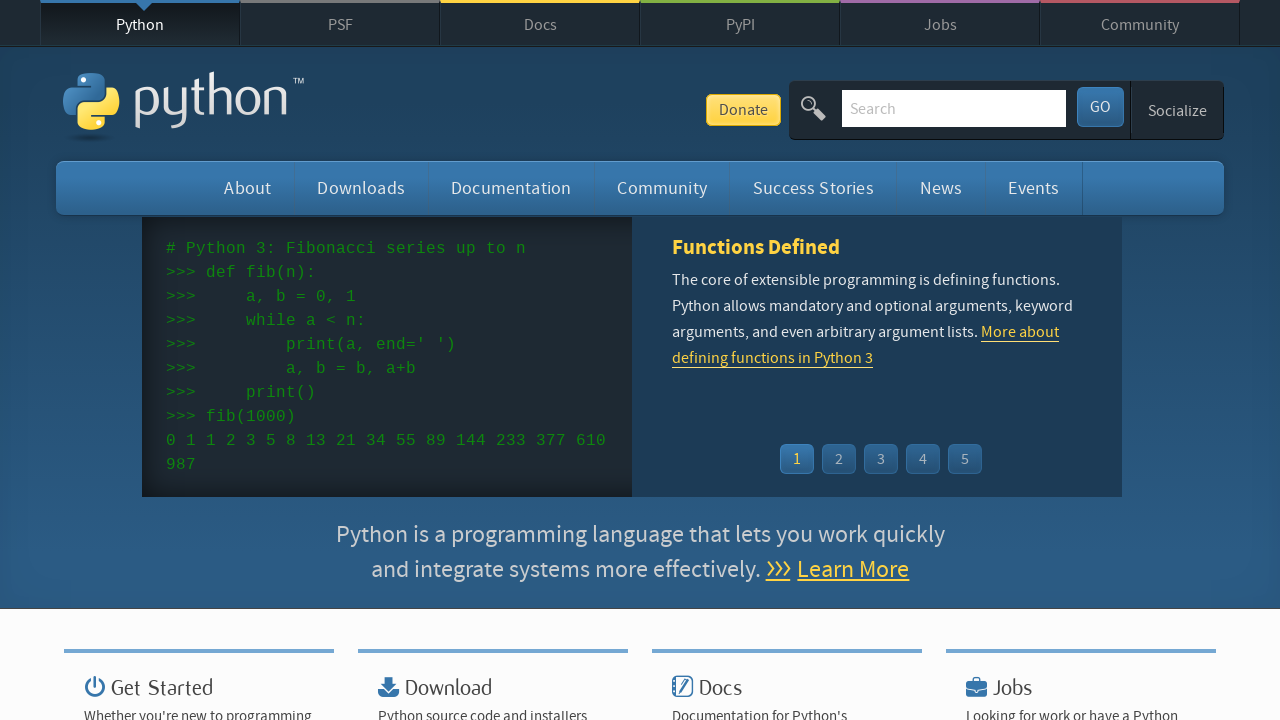

Navigated to Python.org homepage
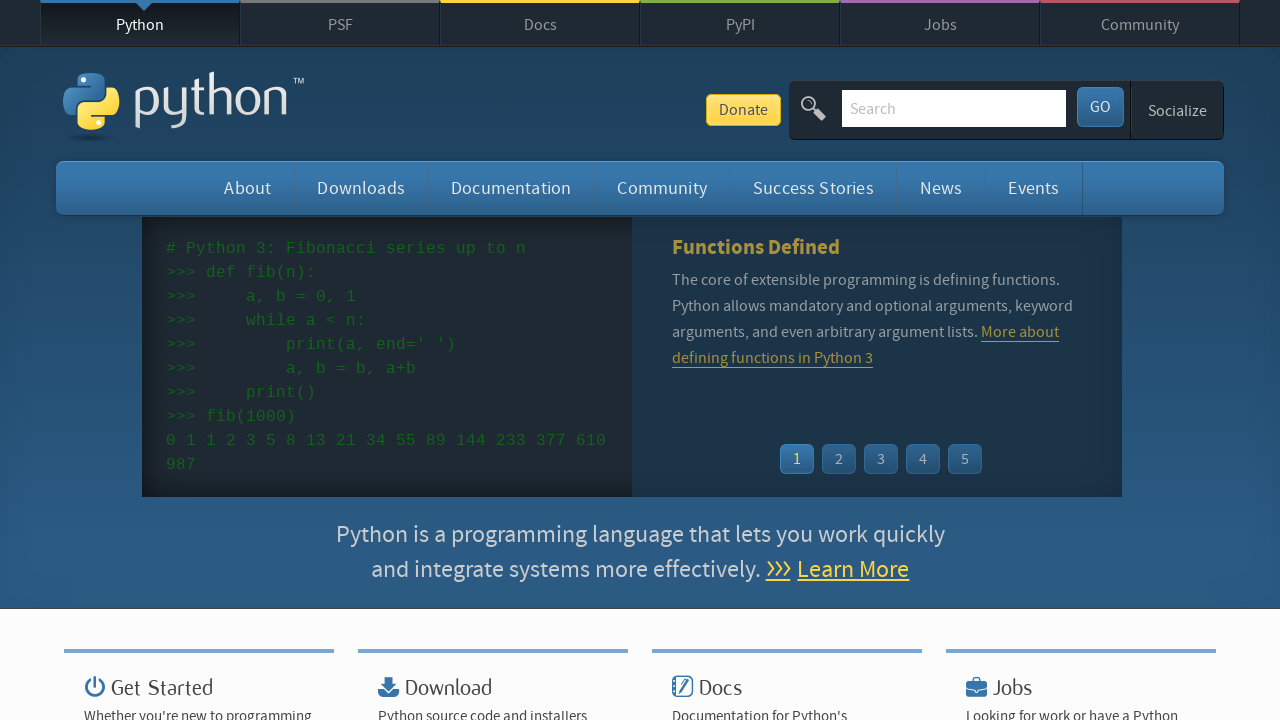

Verified page title is 'Welcome to Python.org'
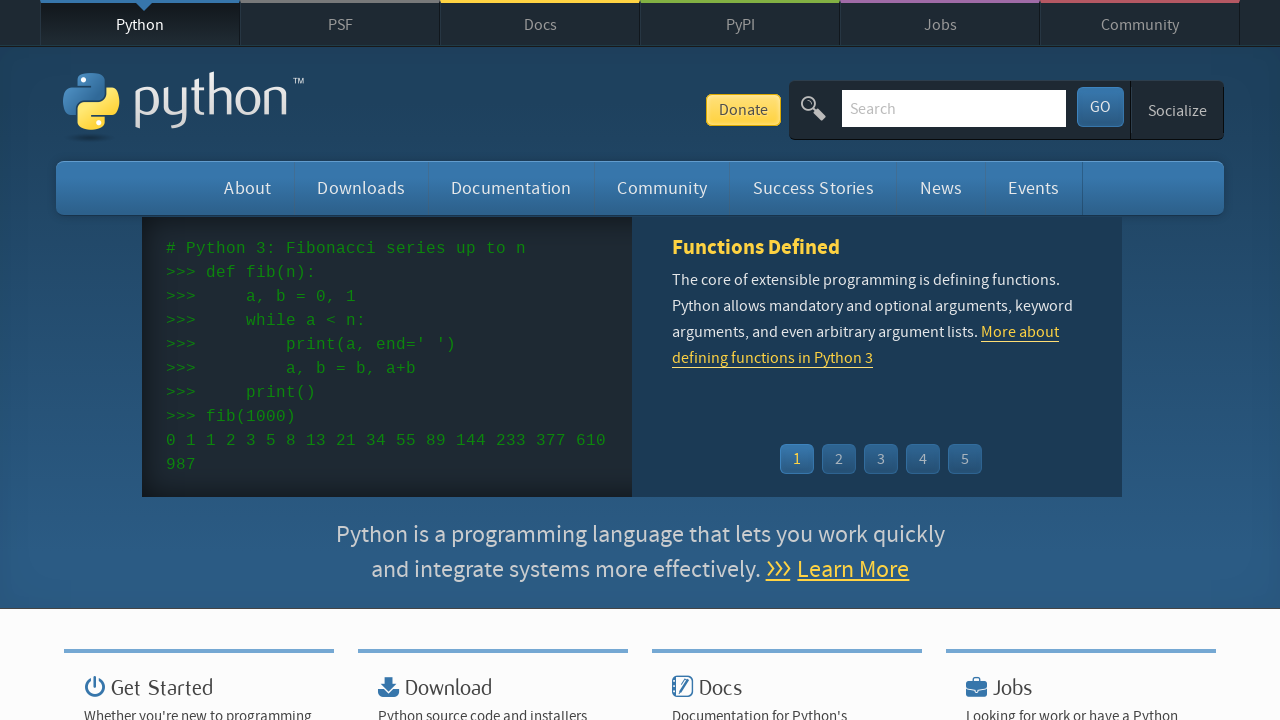

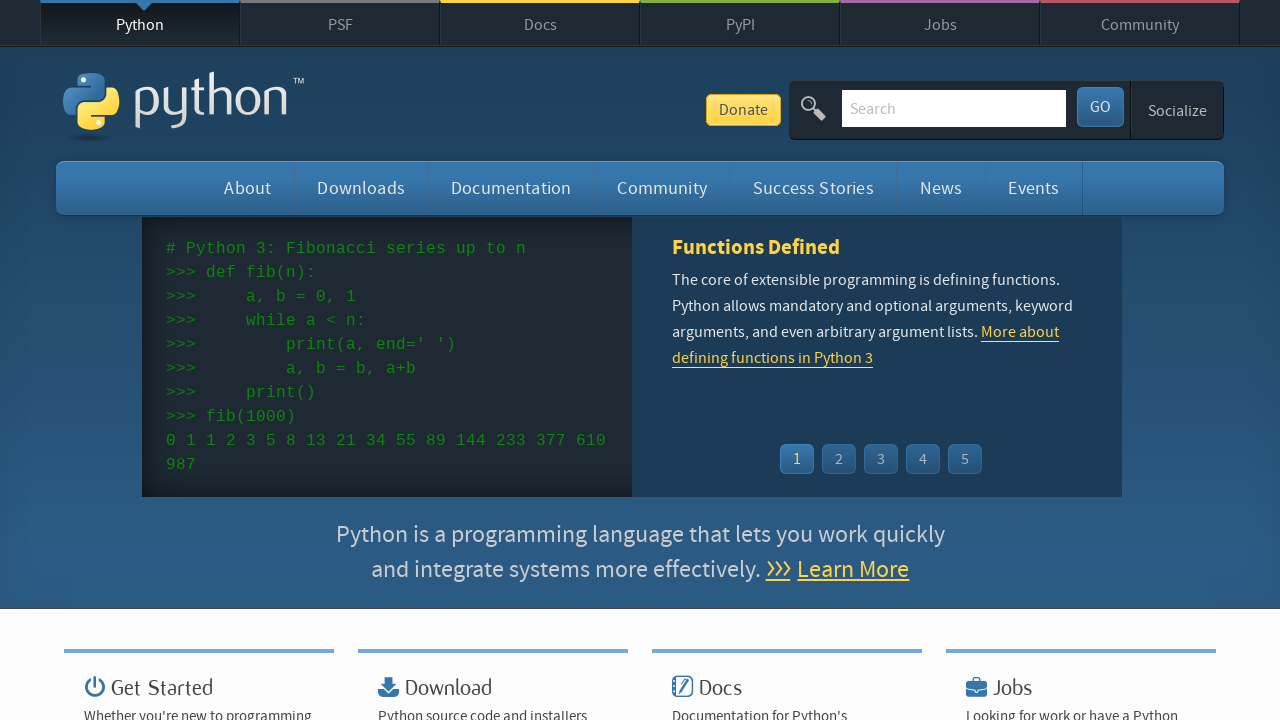